Solves a math problem by extracting a value from an image attribute, calculating the result, and submitting a form with the answer along with checkbox and radio button selections

Starting URL: http://suninjuly.github.io/get_attribute.html

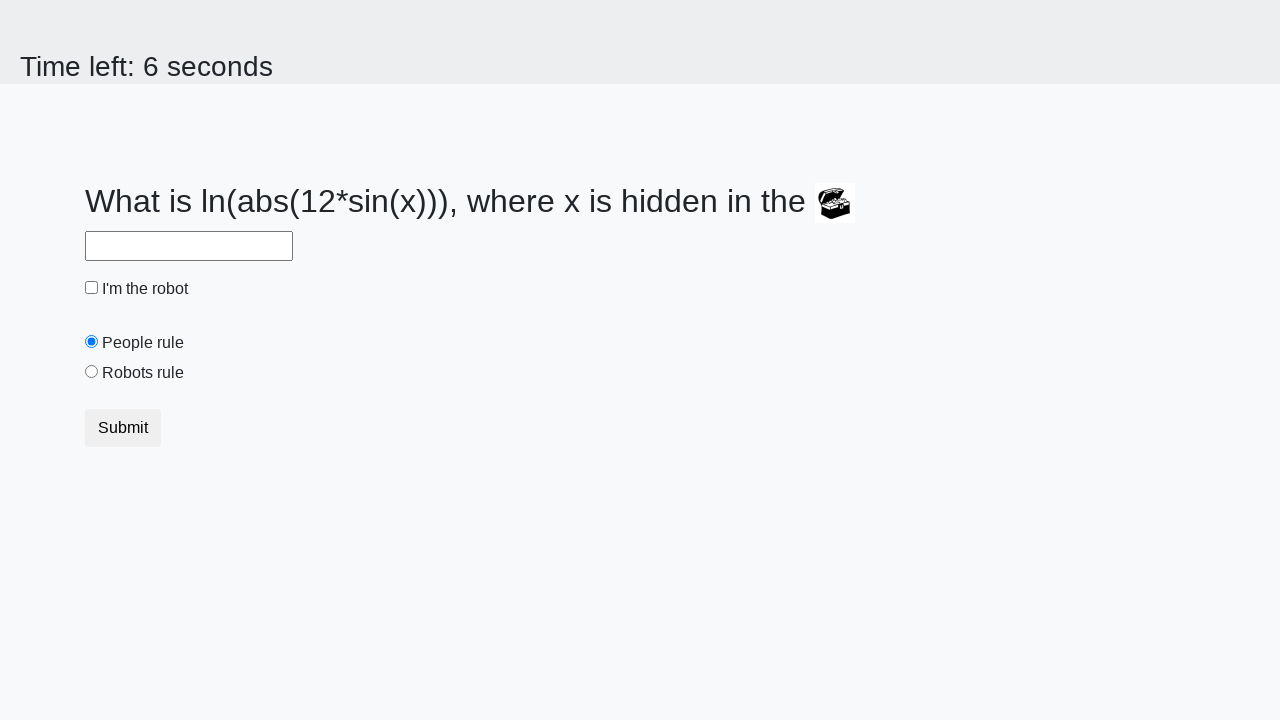

Retrieved valuex attribute from treasure image
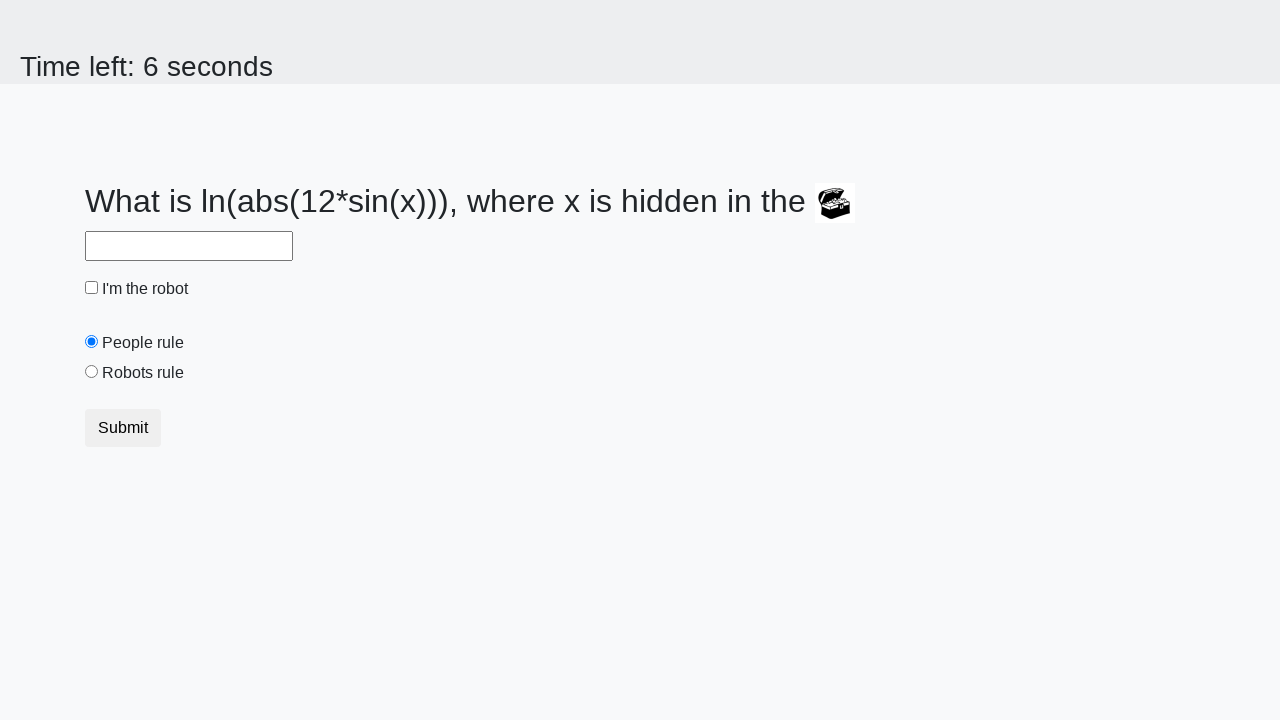

Calculated math answer from extracted value
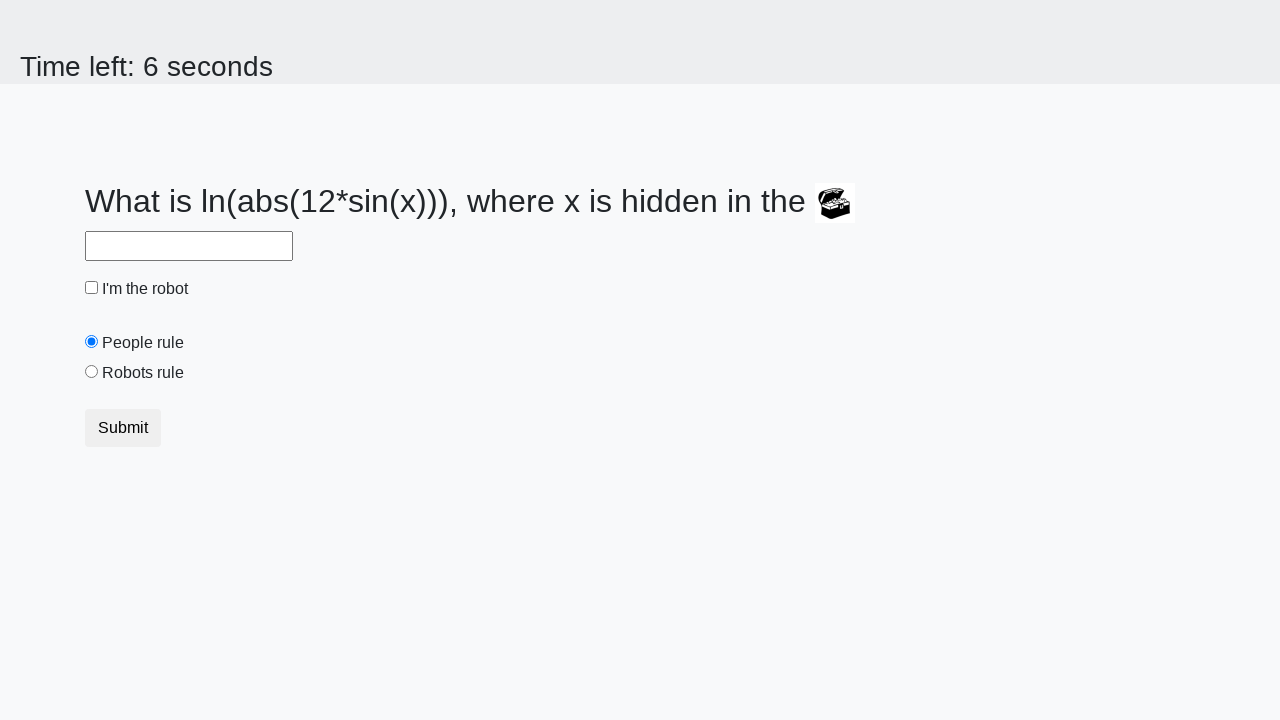

Filled answer field with calculated result on input#answer
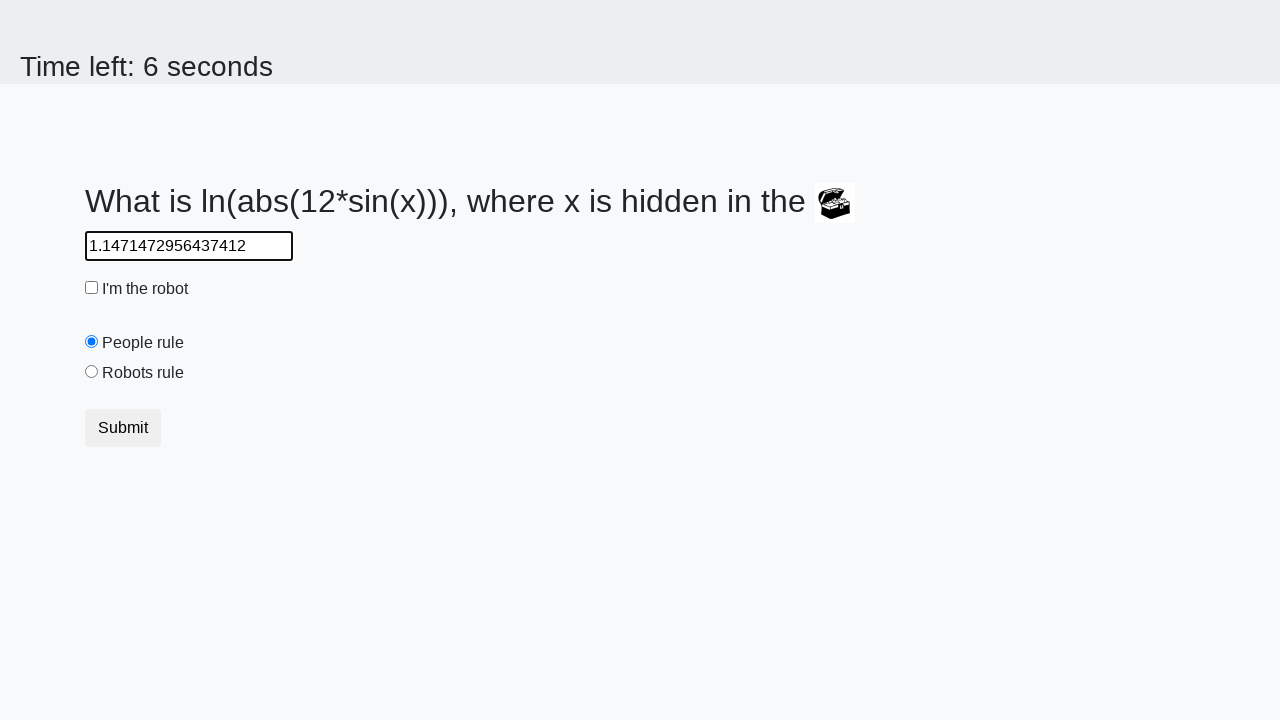

Clicked robot checkbox to check it at (92, 288) on input#robotCheckbox
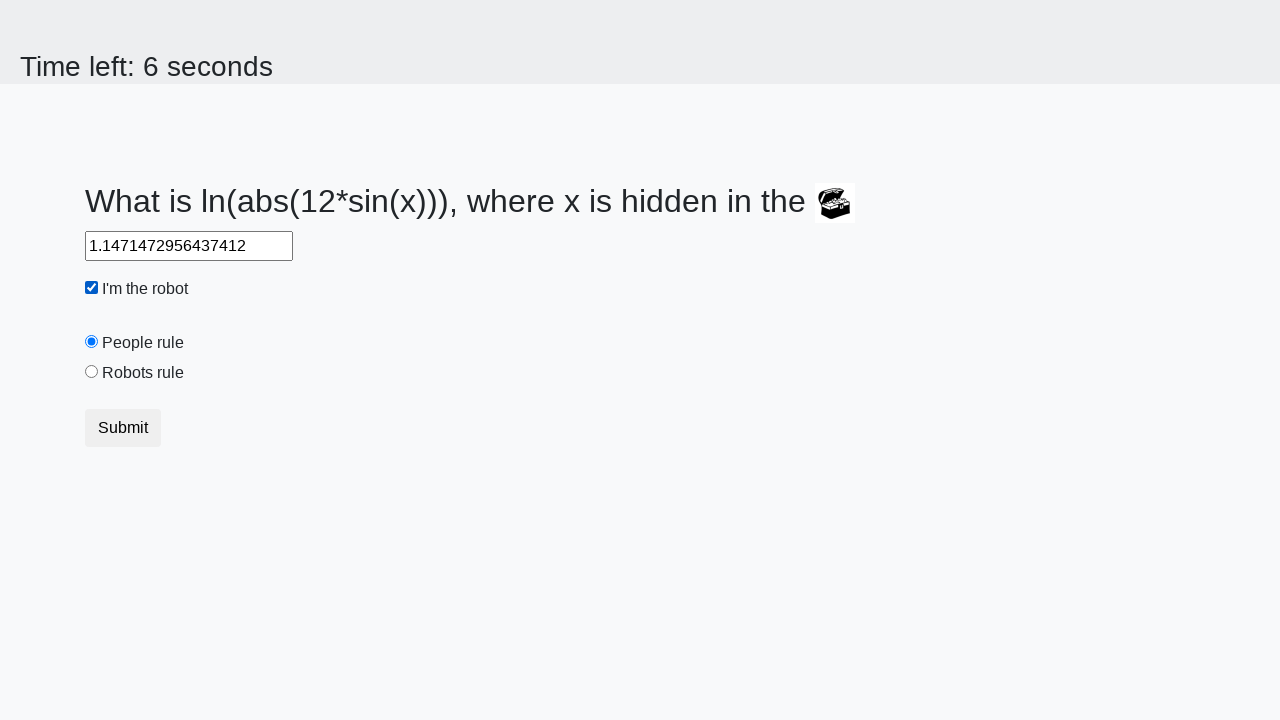

Selected robots radio button option at (92, 372) on input[value="robots"]
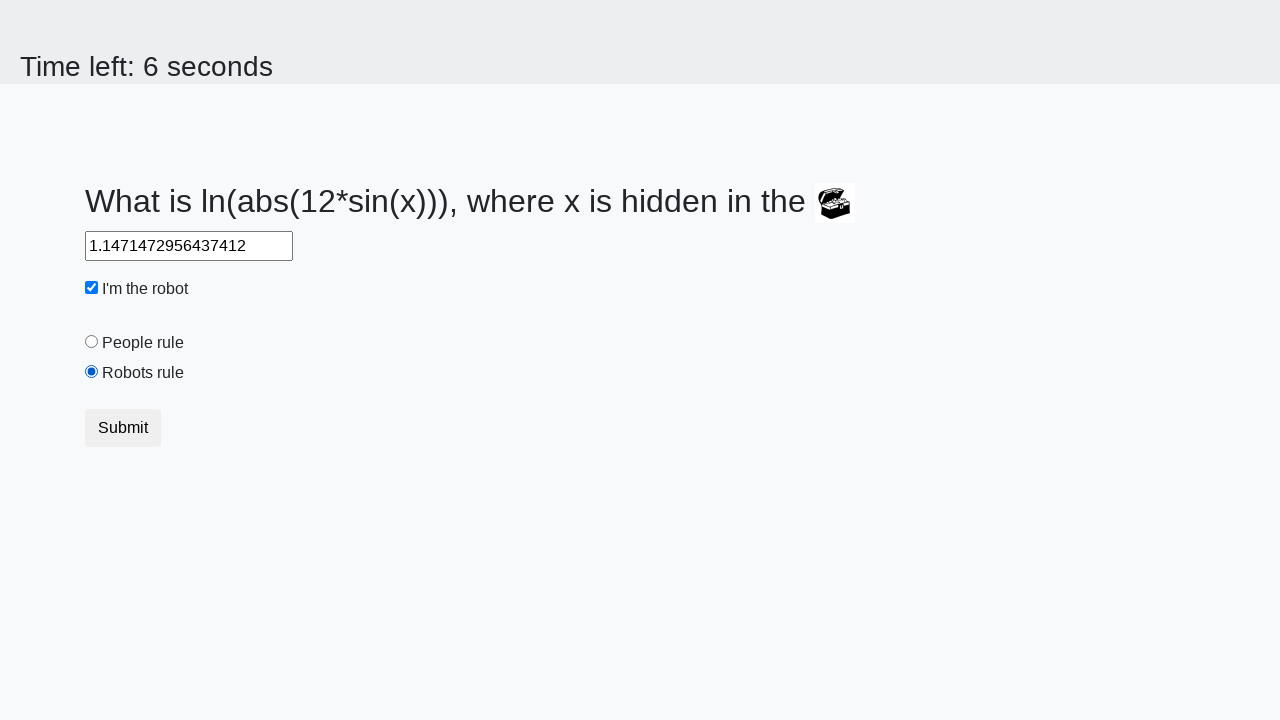

Submitted form with all answers and selections at (123, 428) on button[type="submit"]
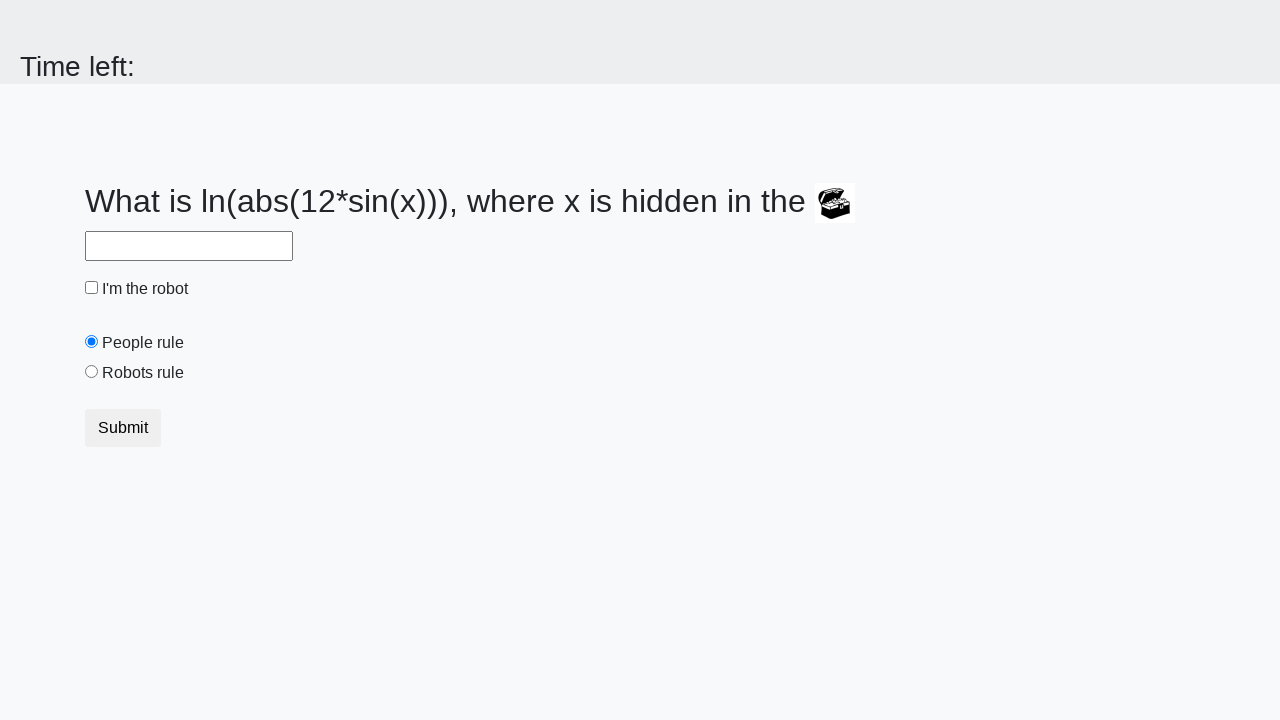

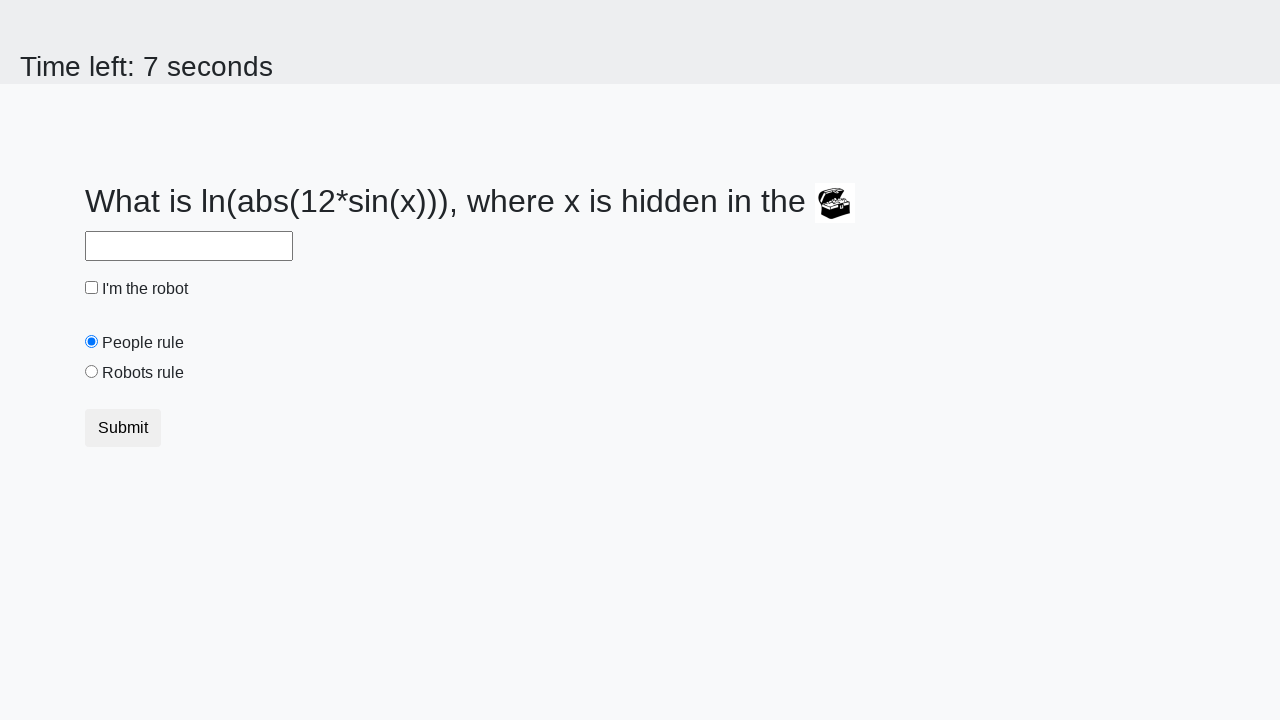